Navigates to the Time and Date world clock page and verifies the presence of the time zone table

Starting URL: https://www.timeanddate.com/worldclock/

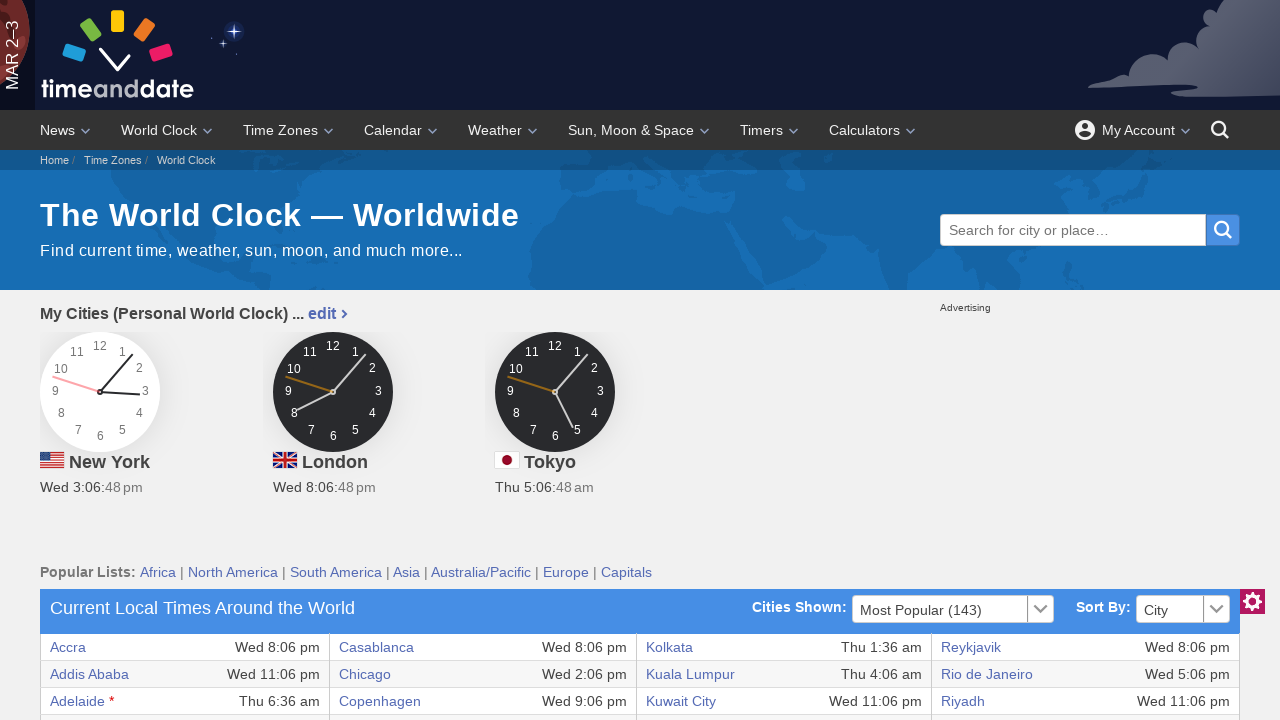

Navigated to Time and Date world clock page
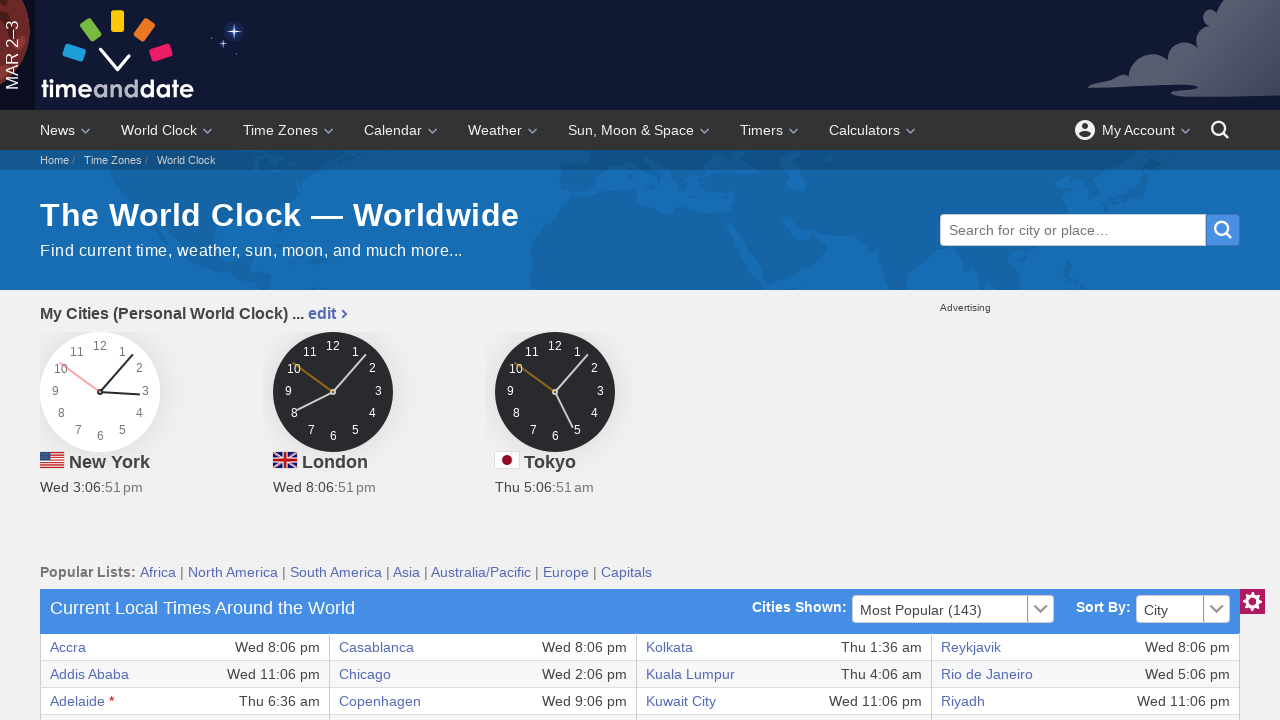

World clock table loaded successfully
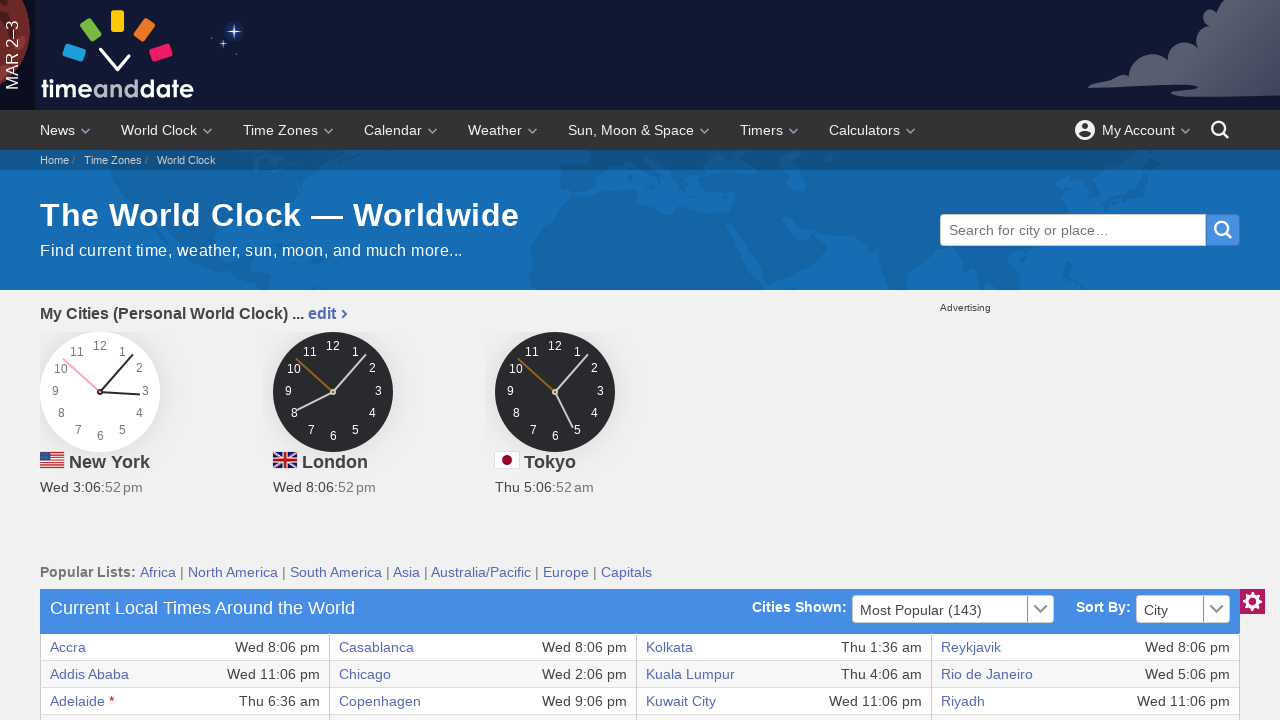

Located table rows in the world clock
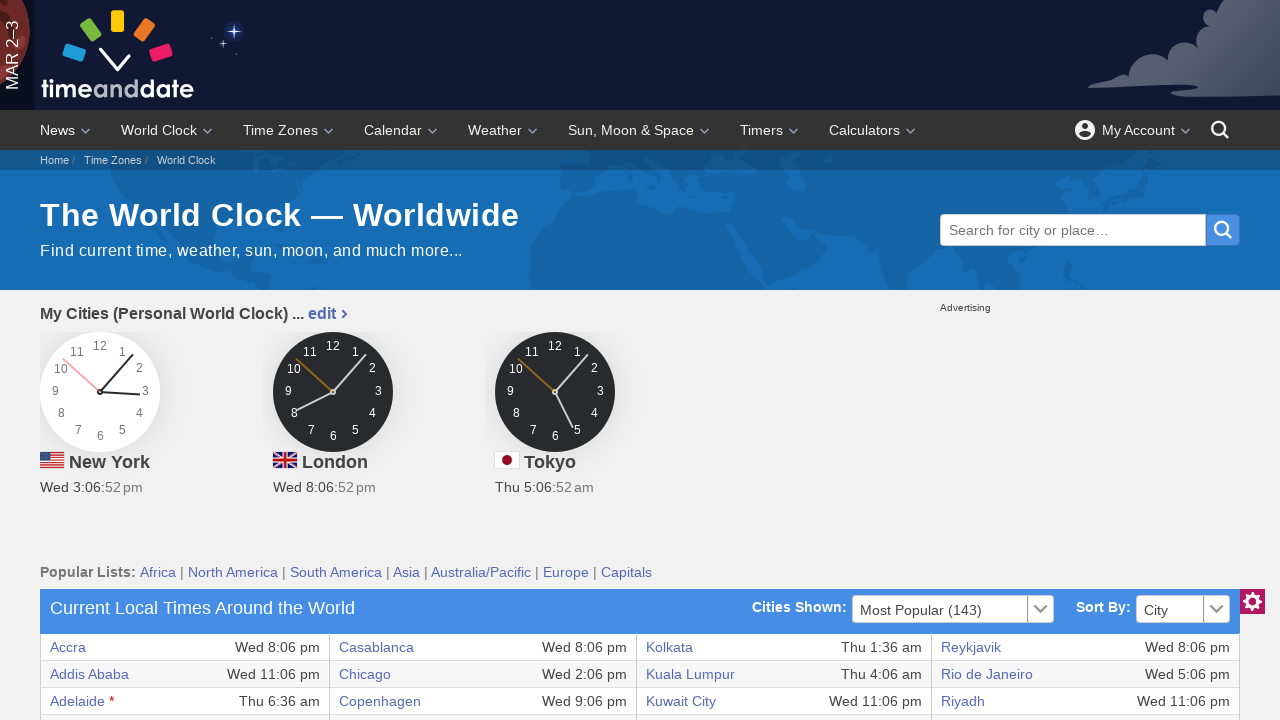

Verified world clock table contains rows
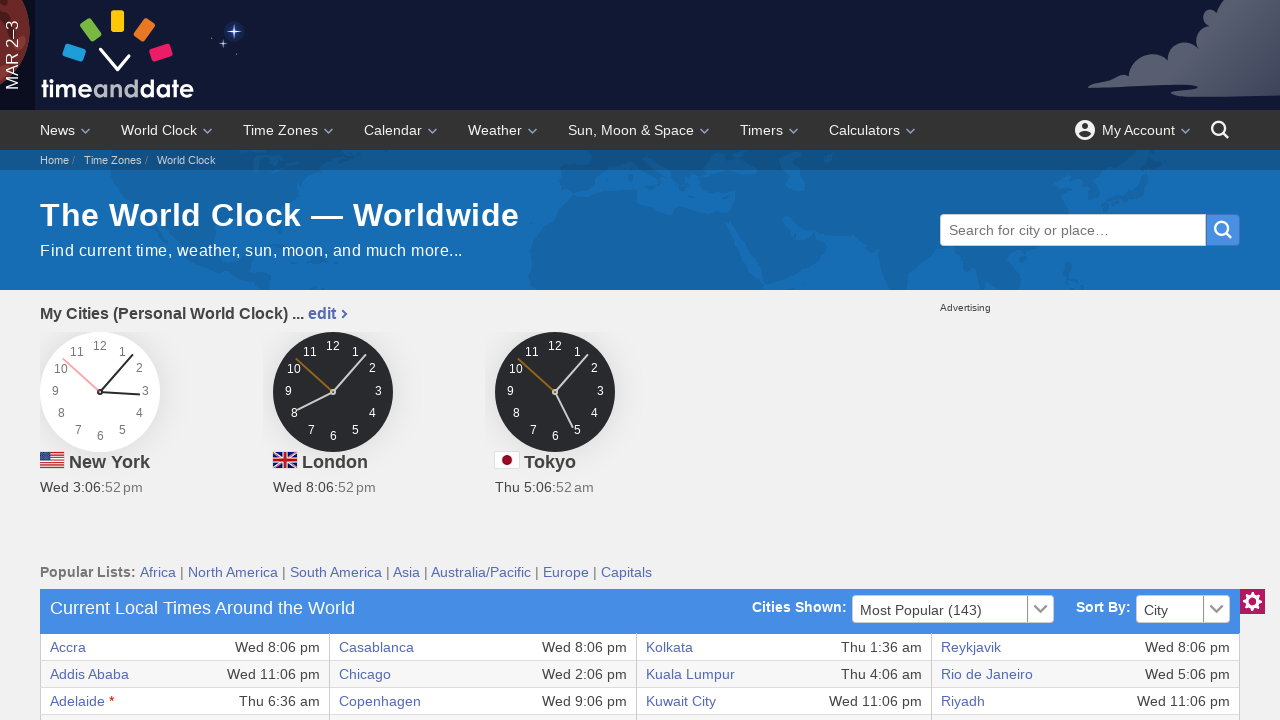

Located cells in first table row
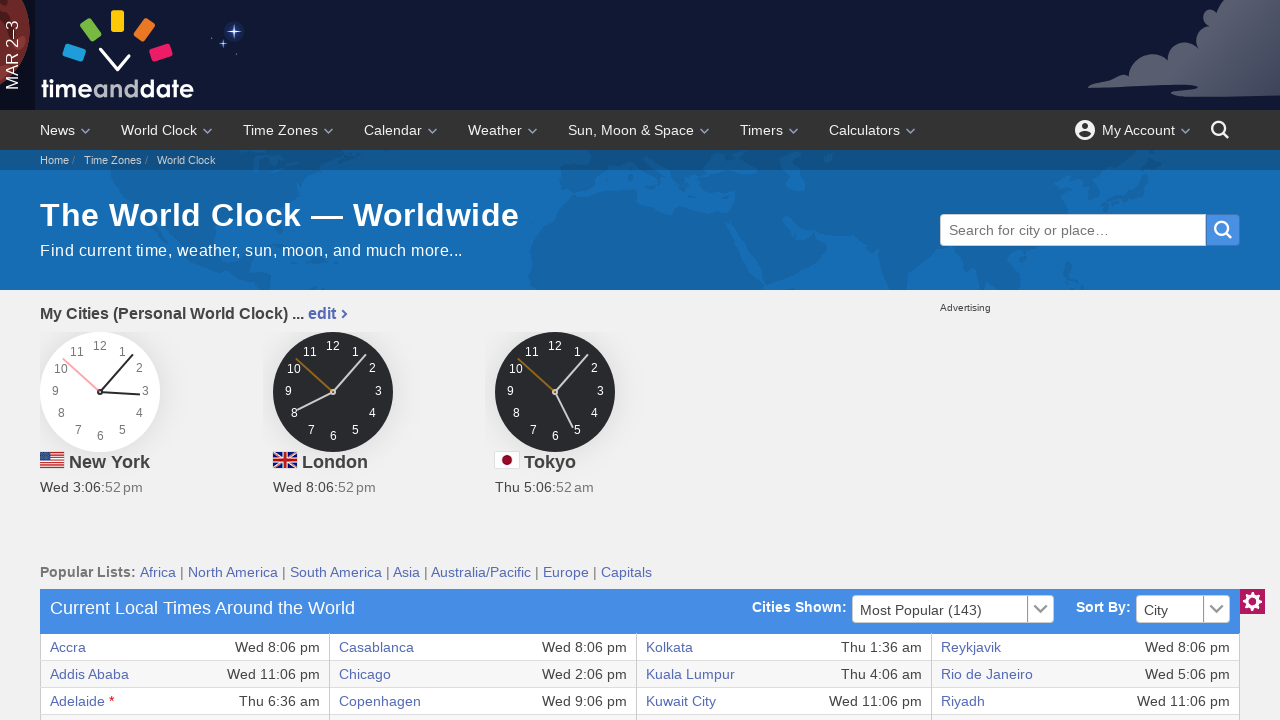

Verified first table row contains data cells
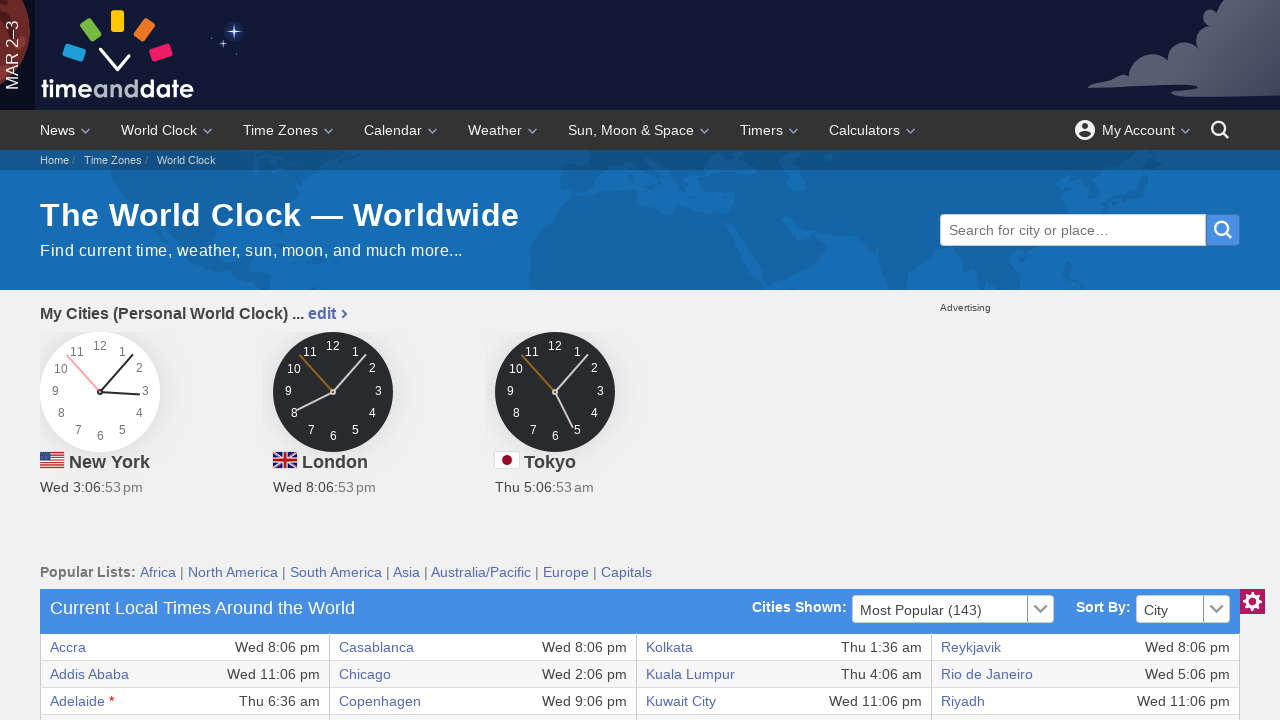

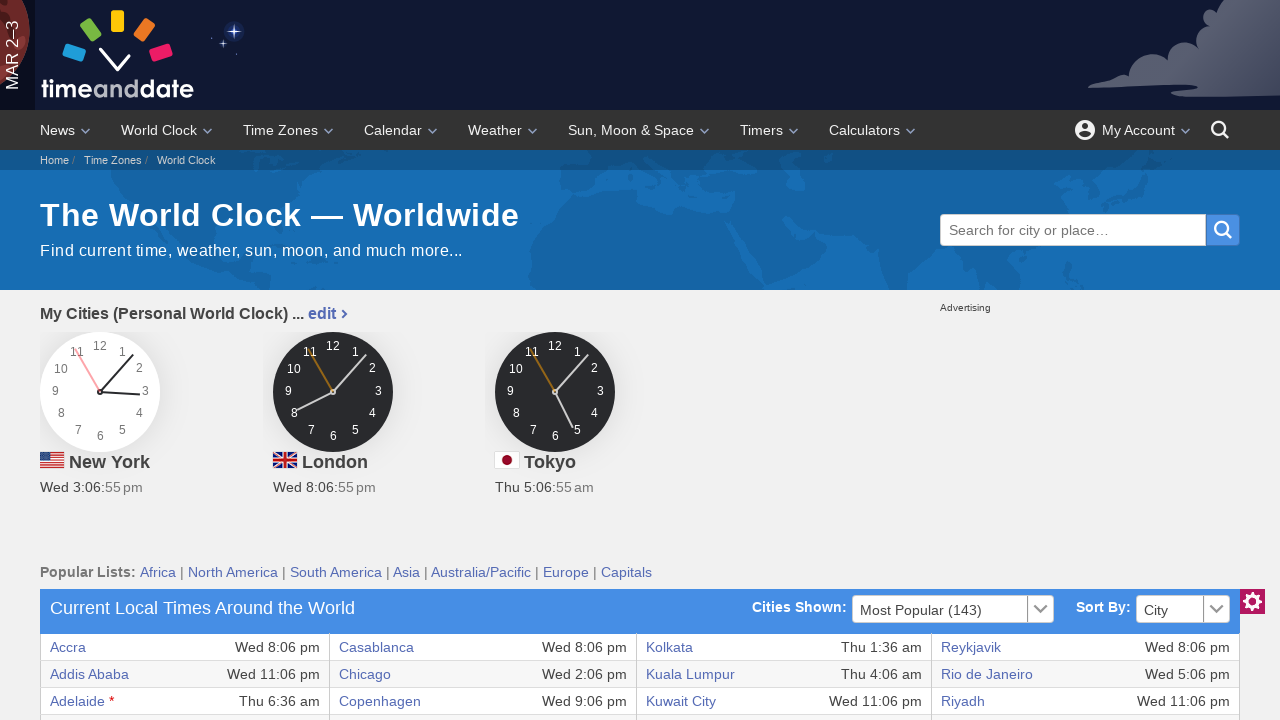